Tests displaying all items after filtering by navigating between Active, Completed, and All views

Starting URL: https://demo.playwright.dev/todomvc

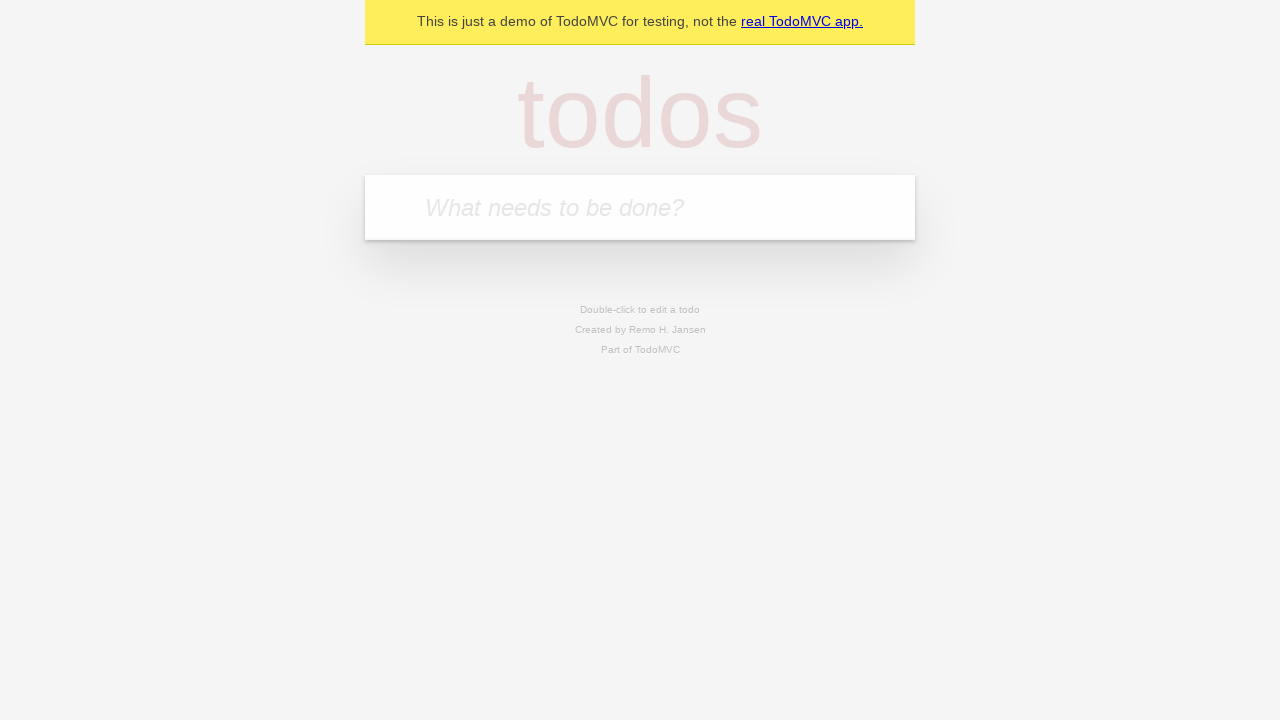

Filled todo input with 'buy some cheese' on internal:attr=[placeholder="What needs to be done?"i]
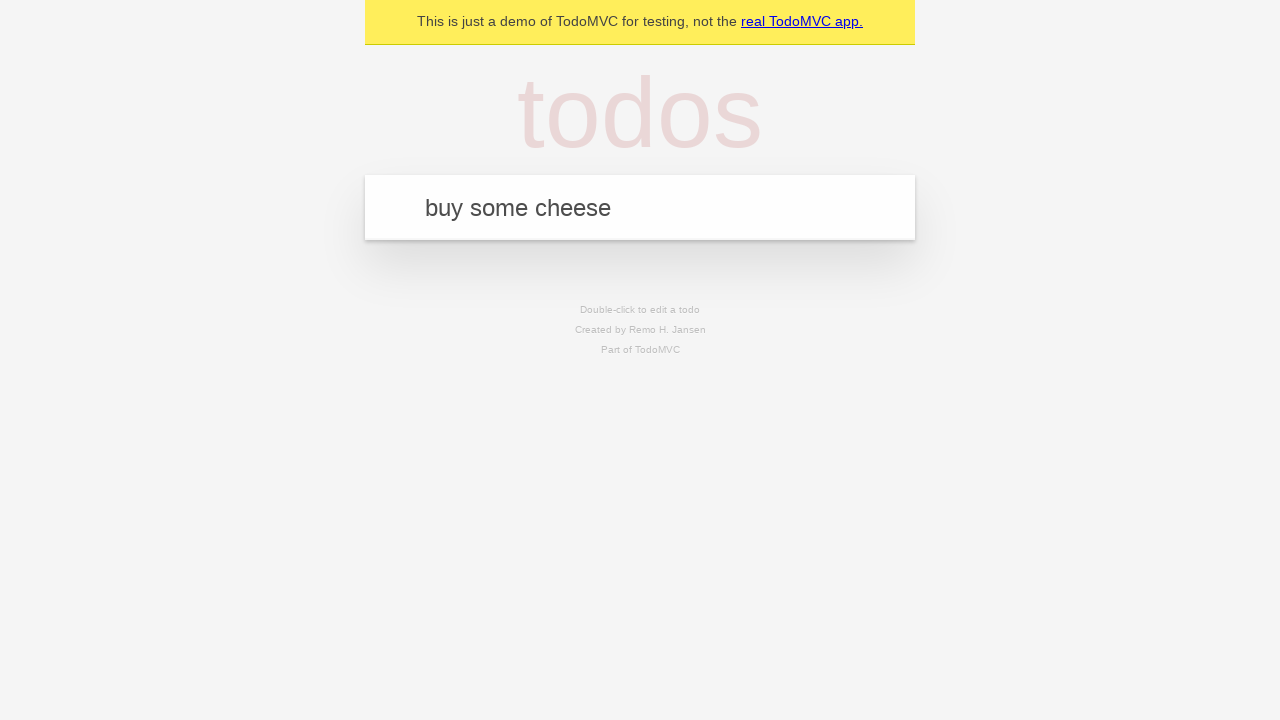

Pressed Enter to add first todo item on internal:attr=[placeholder="What needs to be done?"i]
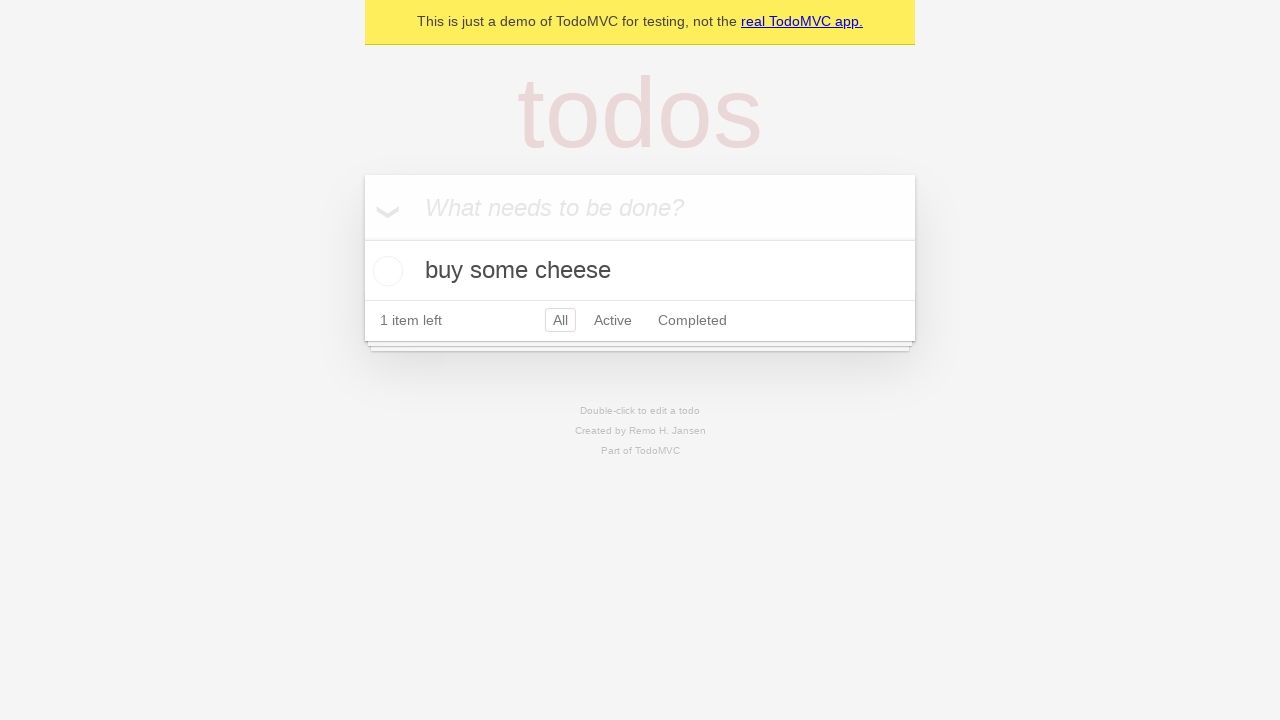

Filled todo input with 'feed the cat' on internal:attr=[placeholder="What needs to be done?"i]
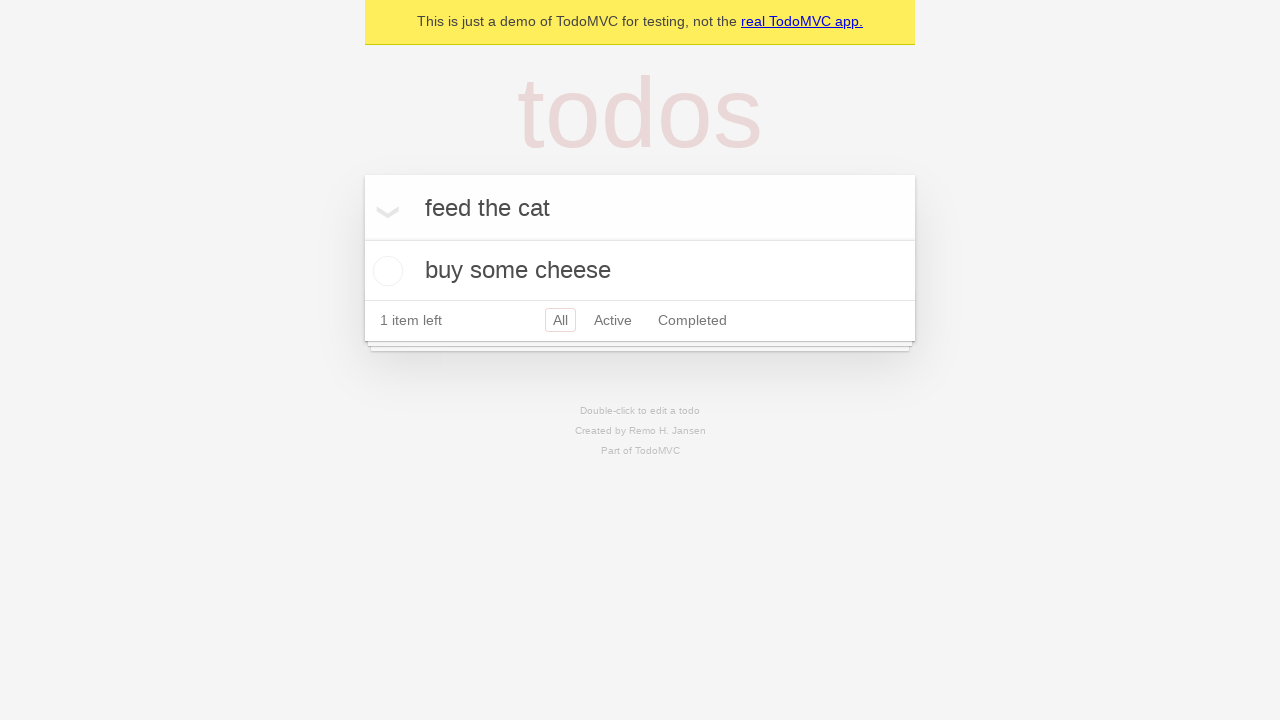

Pressed Enter to add second todo item on internal:attr=[placeholder="What needs to be done?"i]
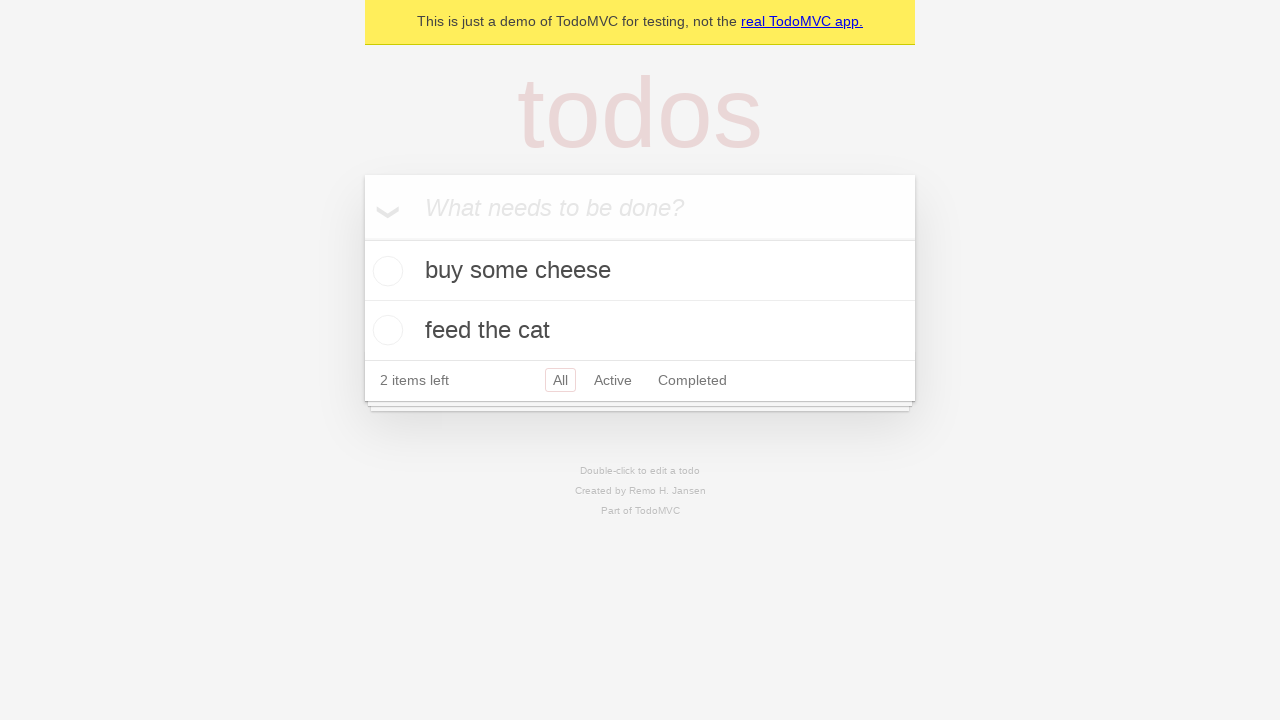

Filled todo input with 'book a doctors appointment' on internal:attr=[placeholder="What needs to be done?"i]
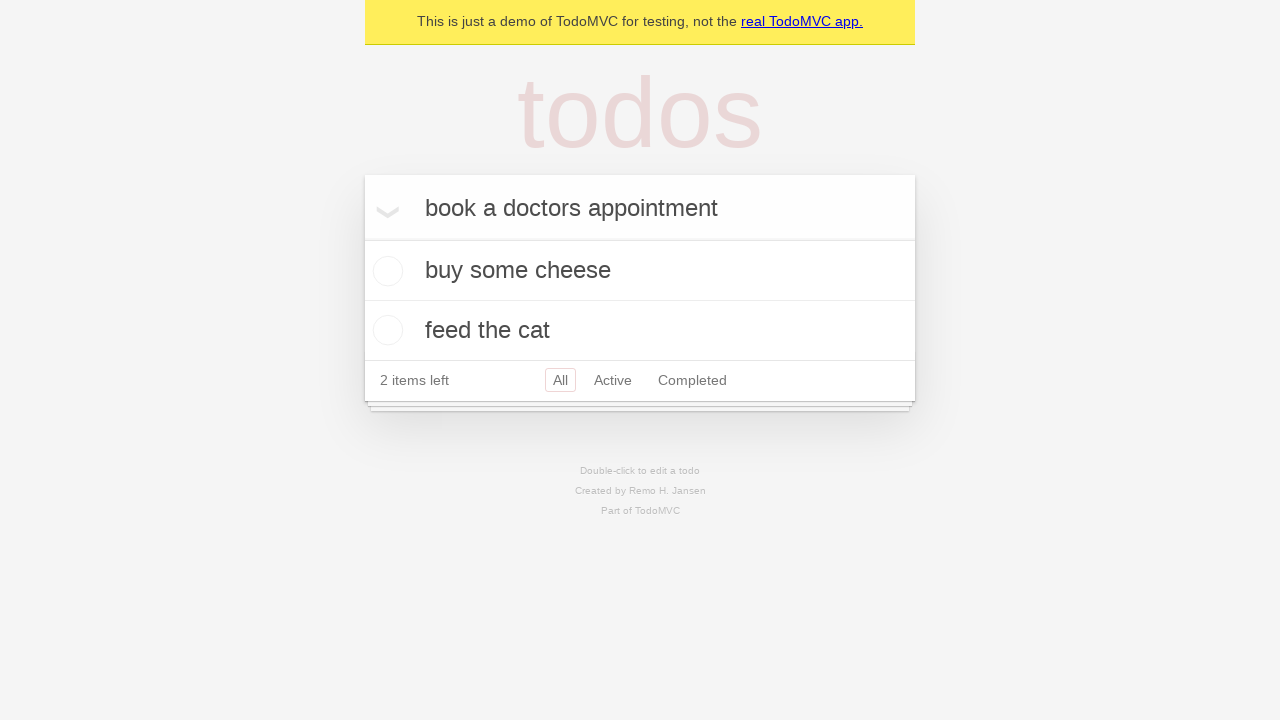

Pressed Enter to add third todo item on internal:attr=[placeholder="What needs to be done?"i]
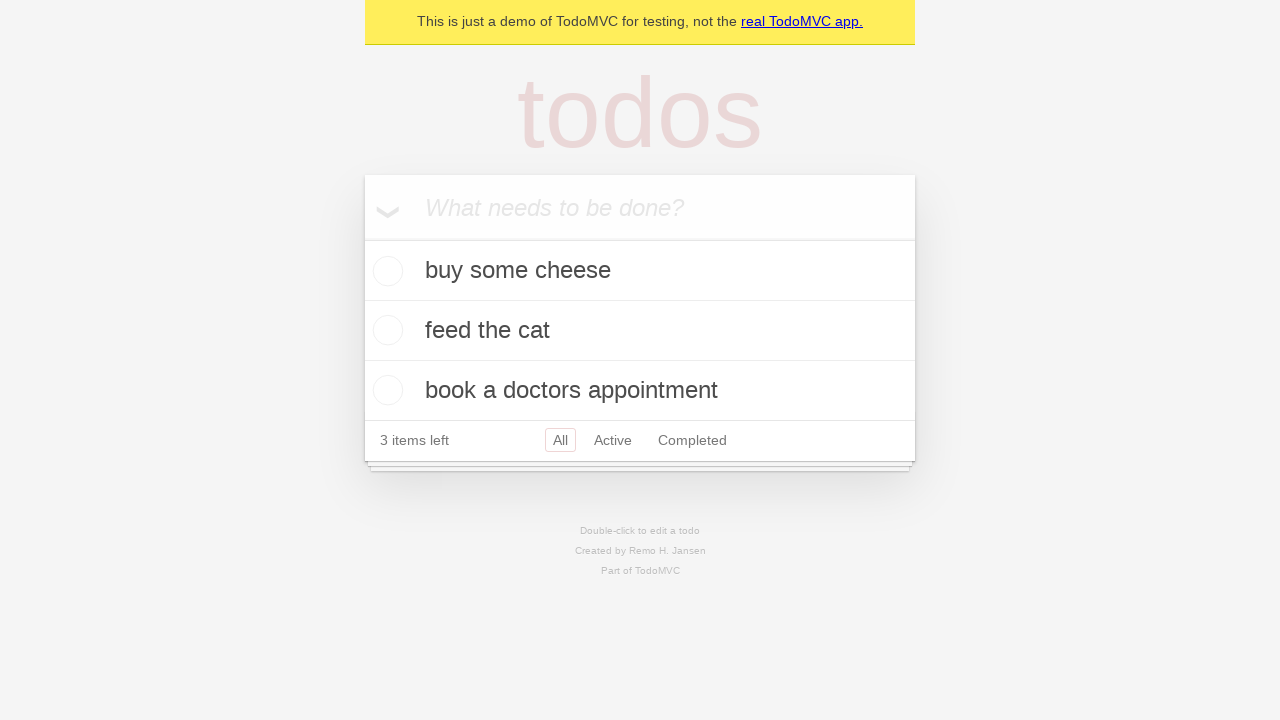

Checked the second todo item at (385, 330) on internal:testid=[data-testid="todo-item"s] >> nth=1 >> internal:role=checkbox
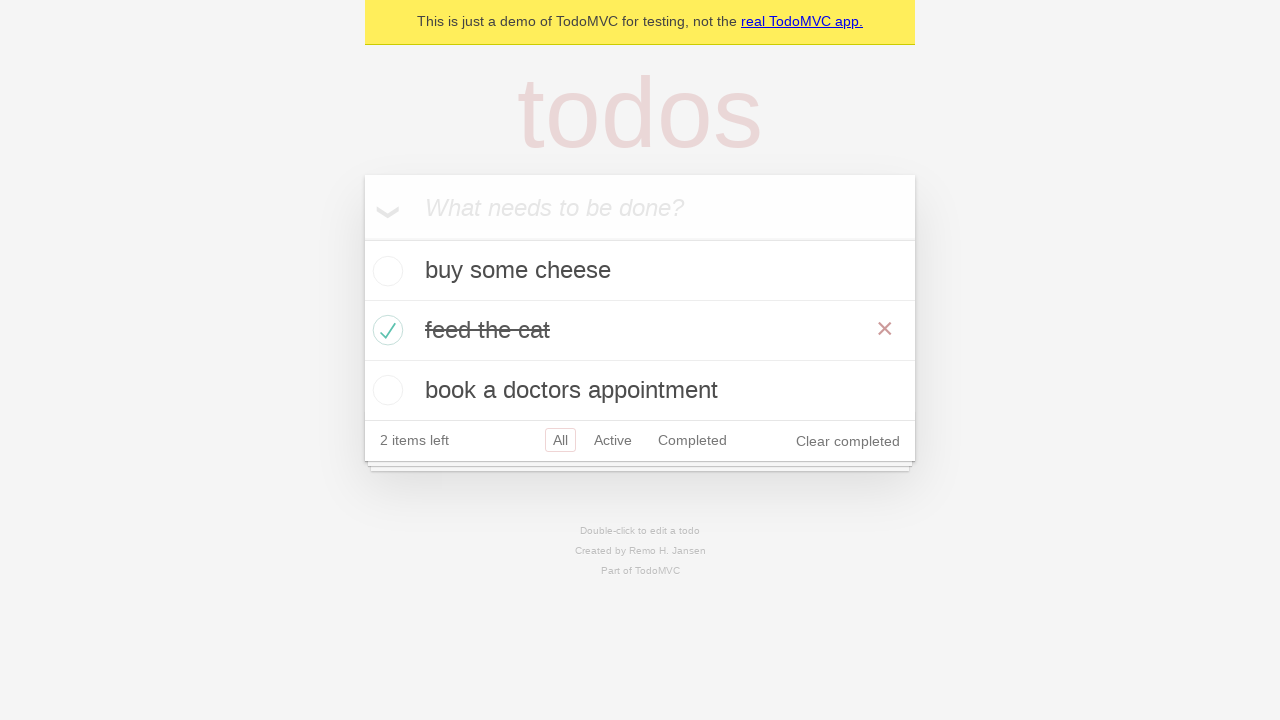

Clicked on Active filter to display active items at (613, 440) on internal:role=link[name="Active"i]
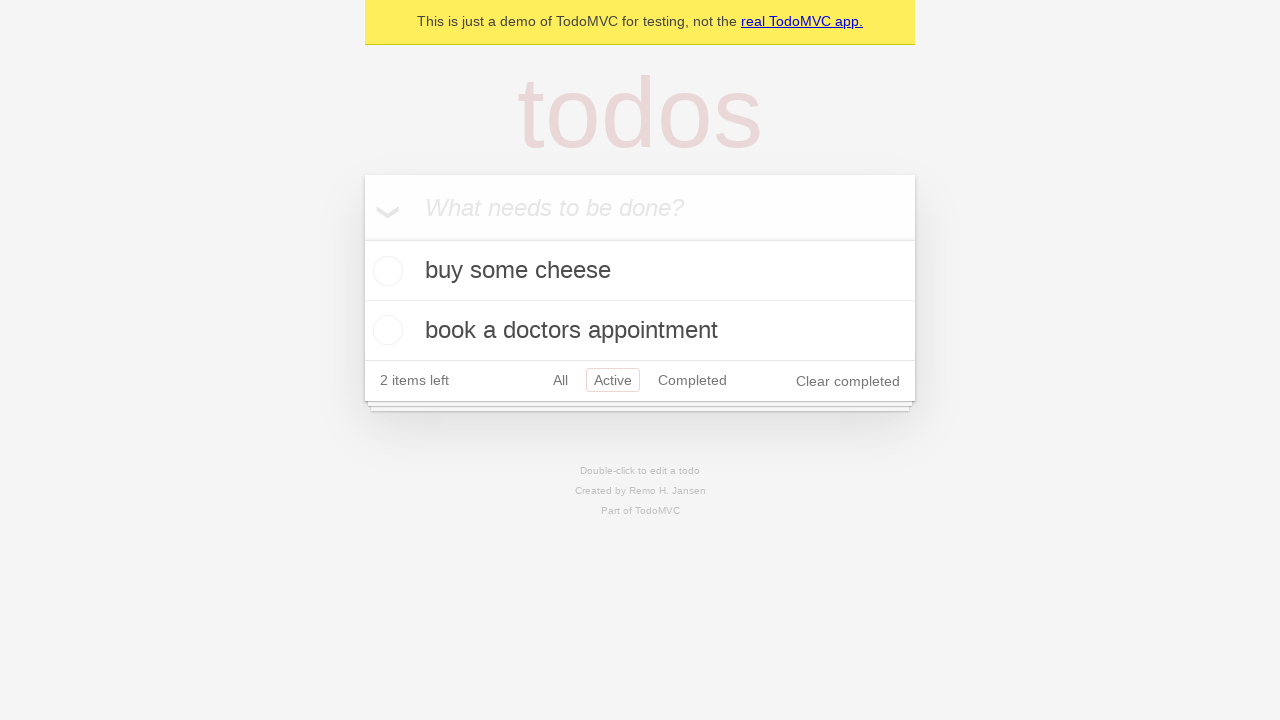

Clicked on Completed filter to display completed items at (692, 380) on internal:role=link[name="Completed"i]
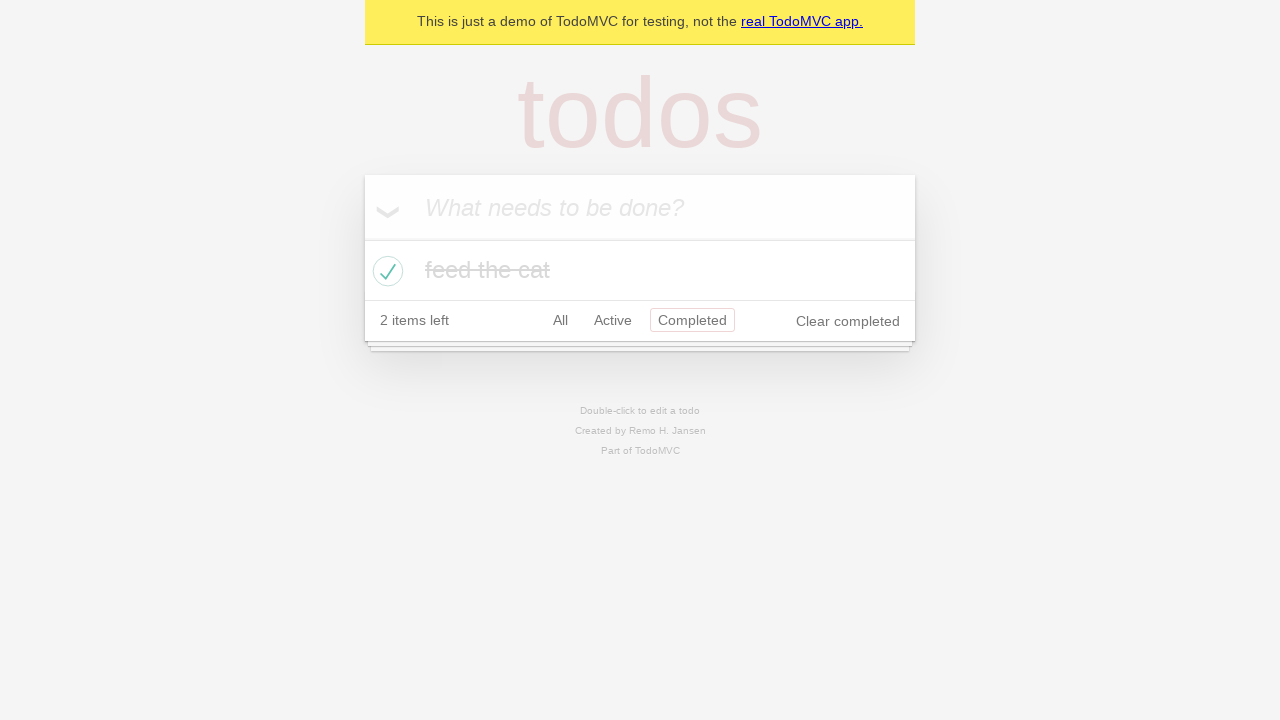

Clicked on All filter to display all items at (560, 320) on internal:role=link[name="All"i]
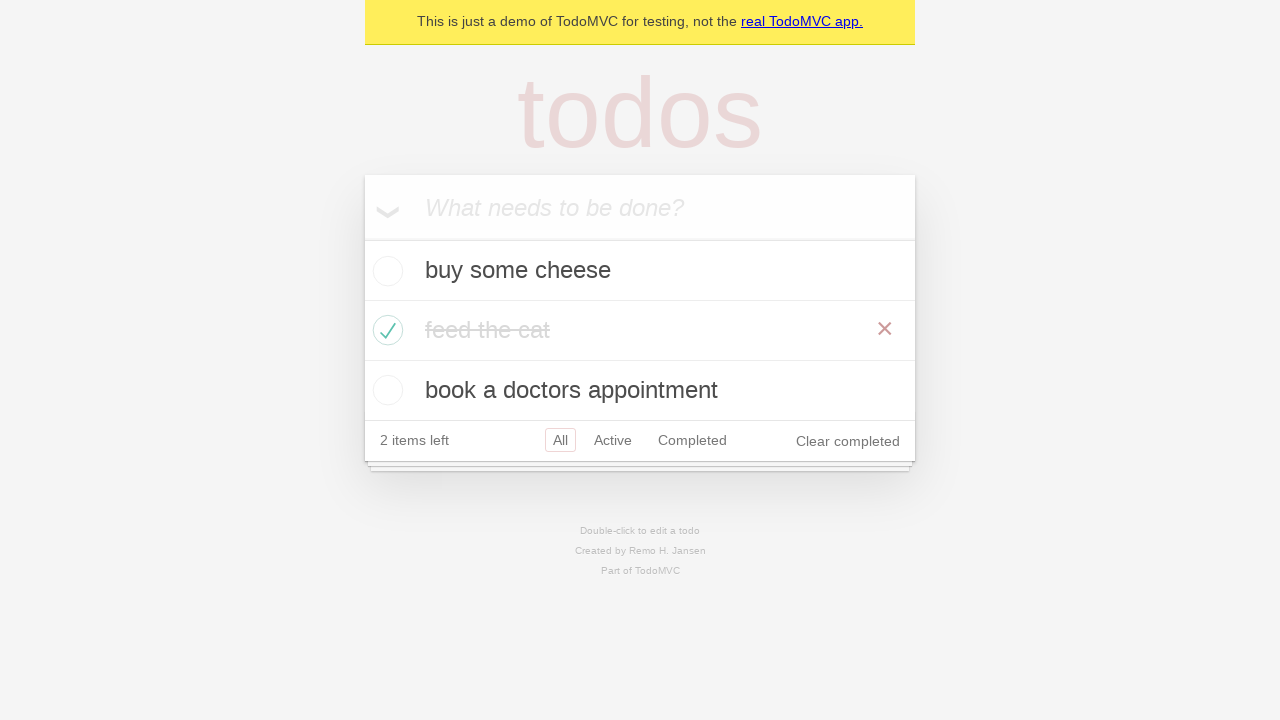

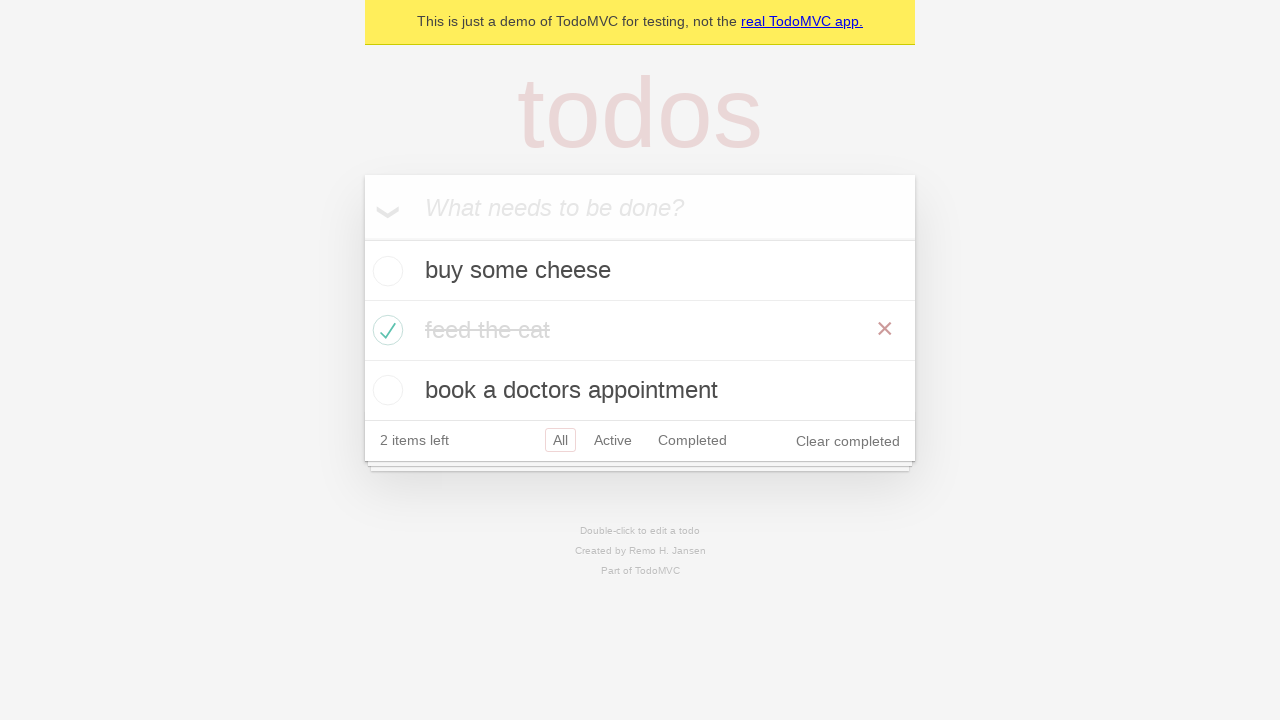